Tests a verification button by clicking it and checking for a success message

Starting URL: http://suninjuly.github.io/wait1.html

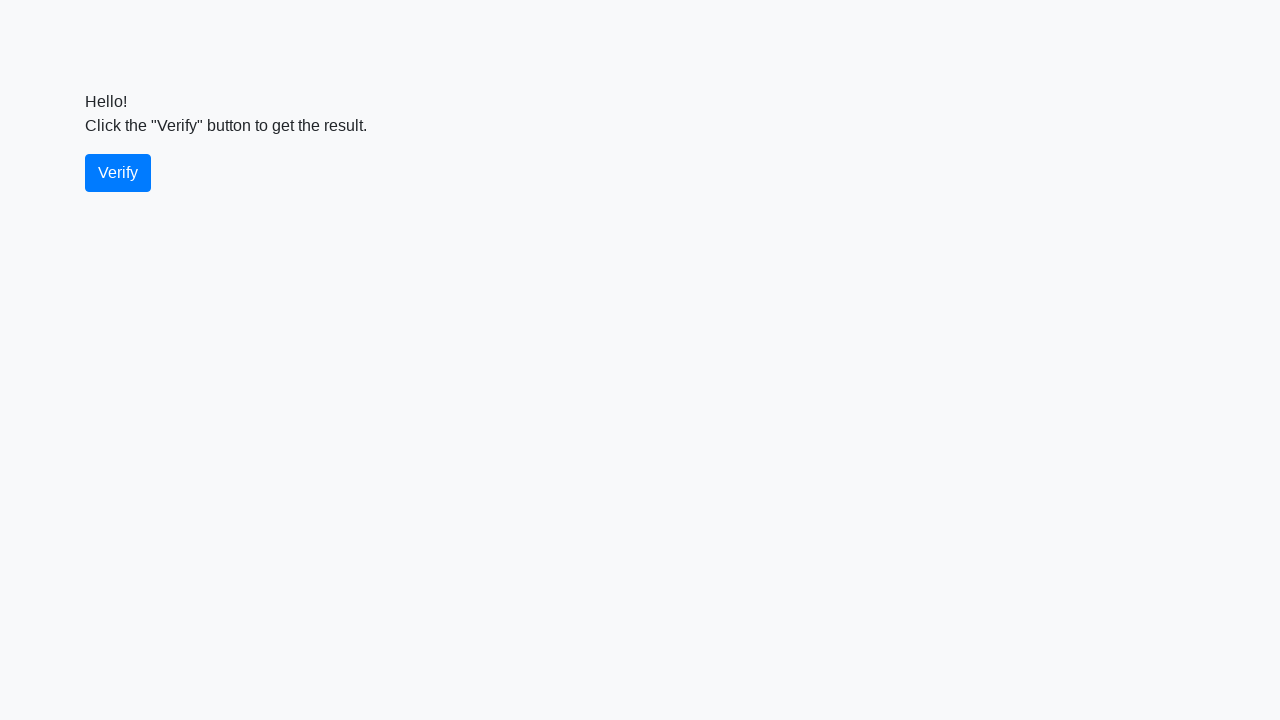

Waited 3 seconds for page to be ready
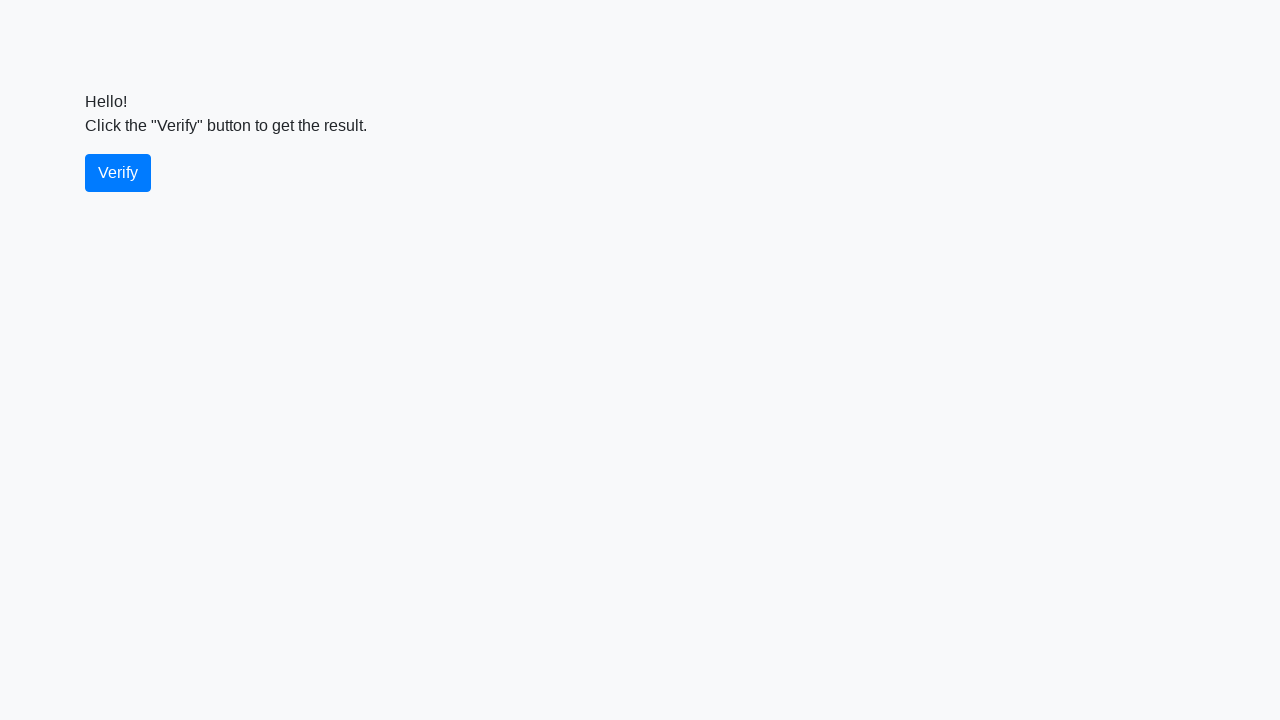

Clicked the verify button at (118, 173) on #verify
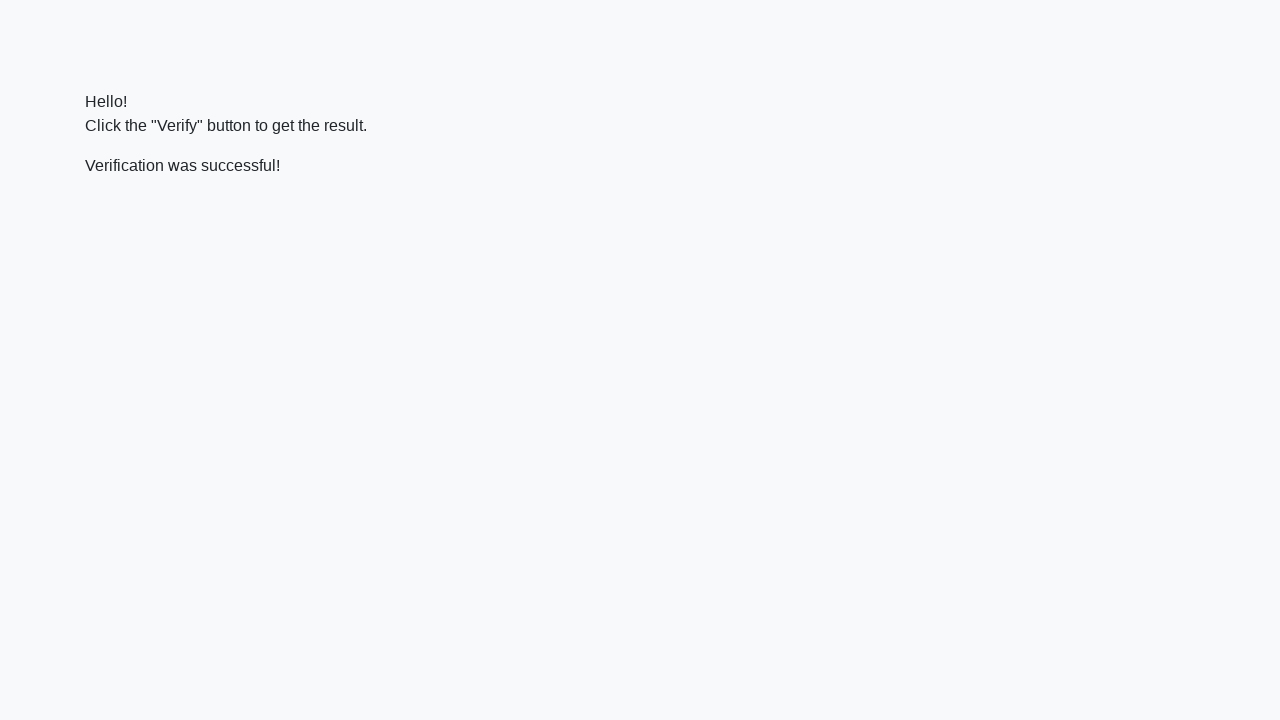

Success message element became visible
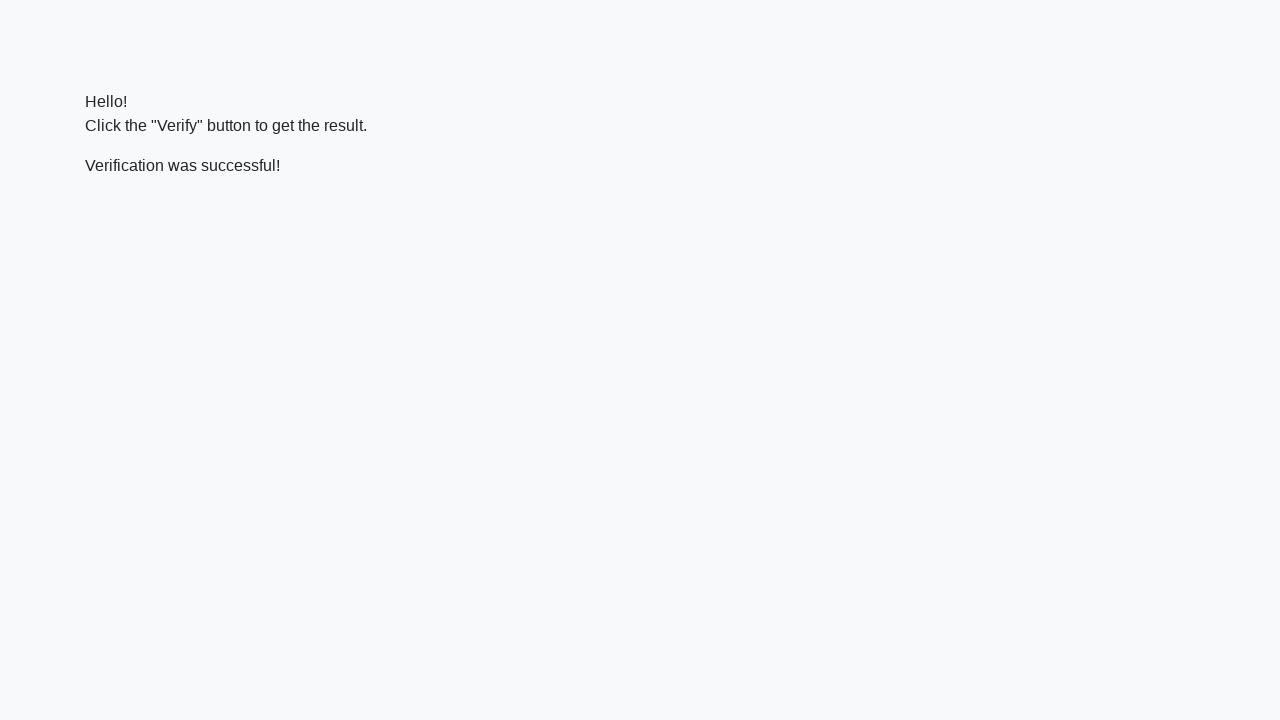

Verified that success message contains 'successful'
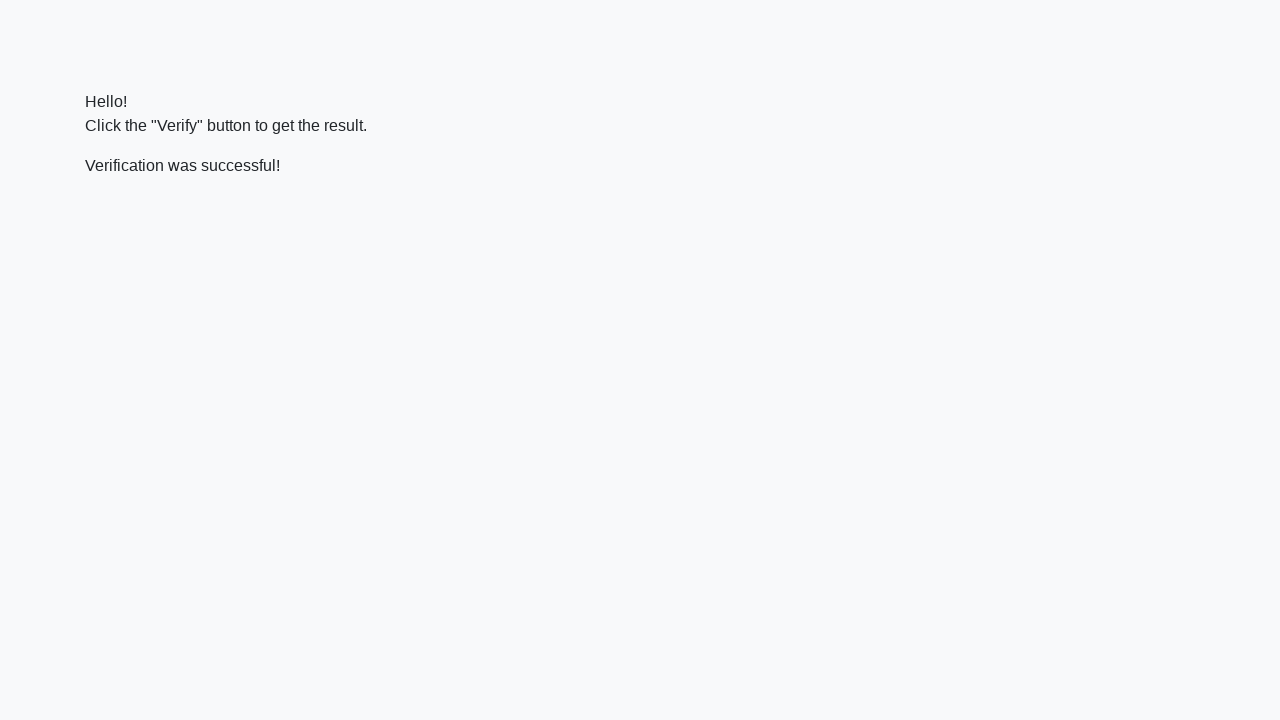

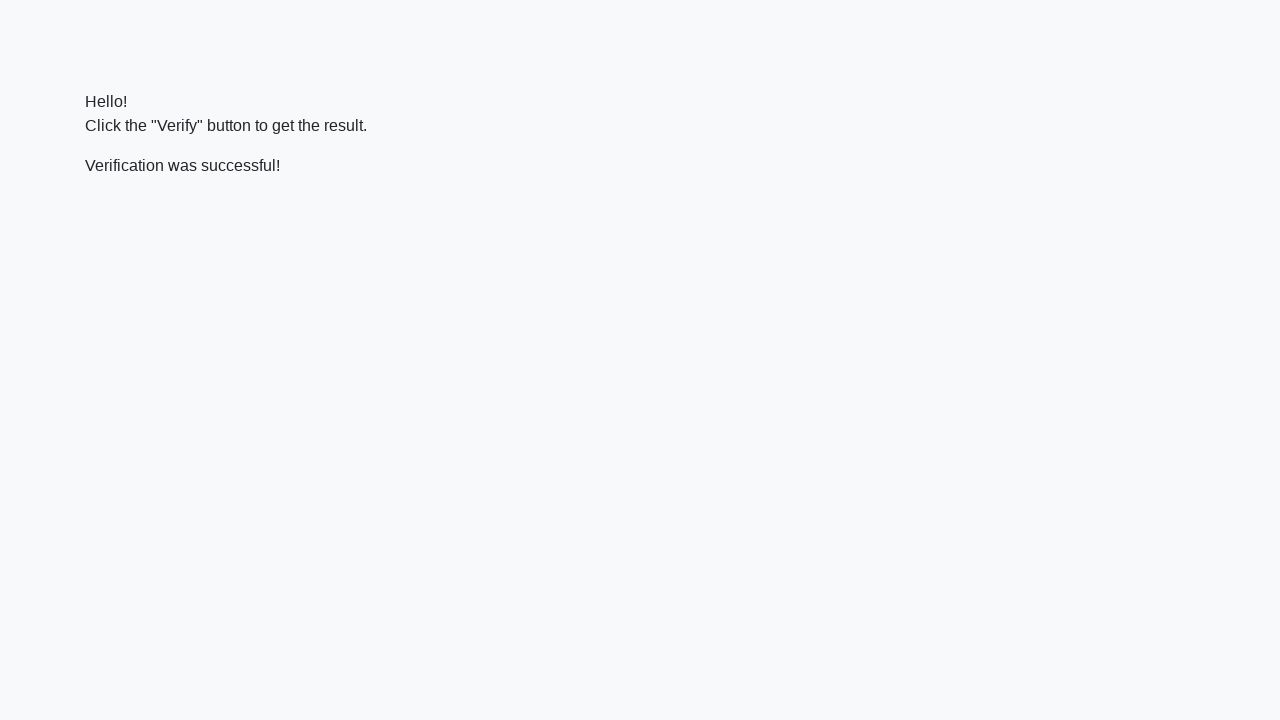